Navigates to the Automation Exercise website and maximizes the browser window

Starting URL: http://automationexercise.com

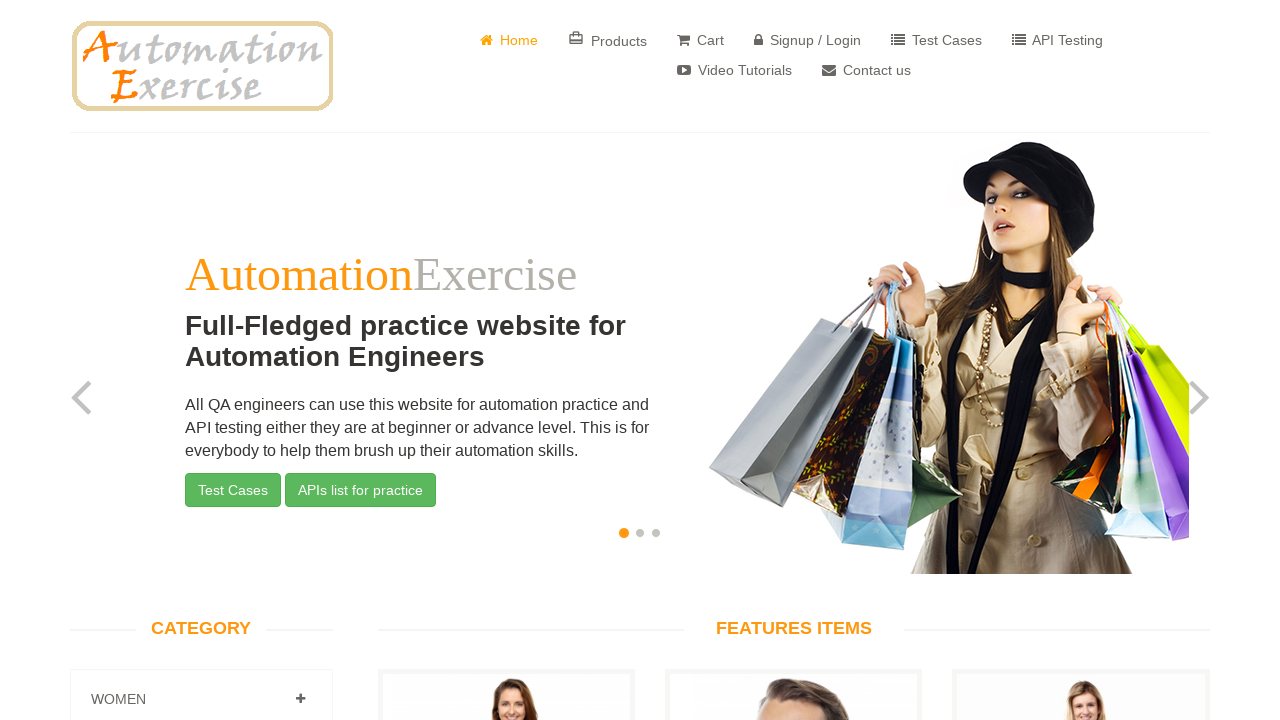

Set viewport size to 1920x1080 to maximize browser window
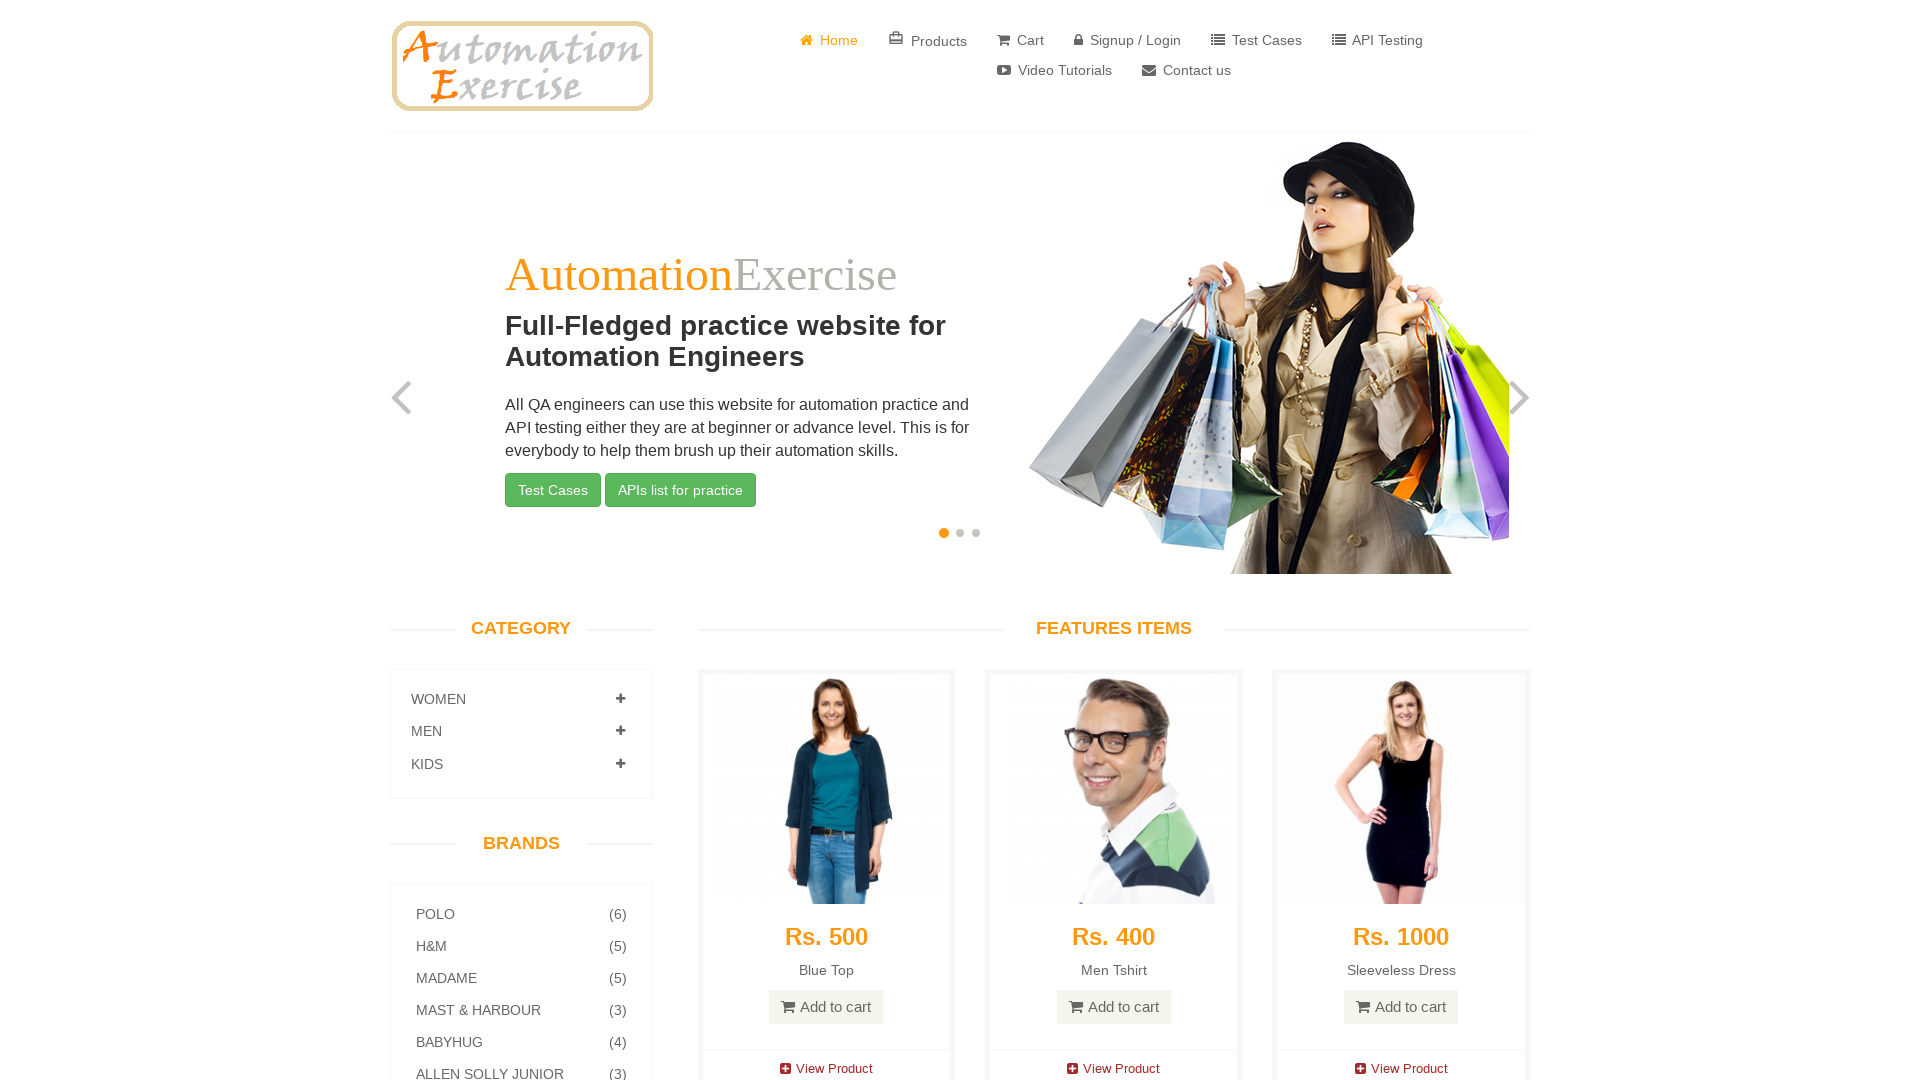

Navigated to Automation Exercise website at http://automationexercise.com
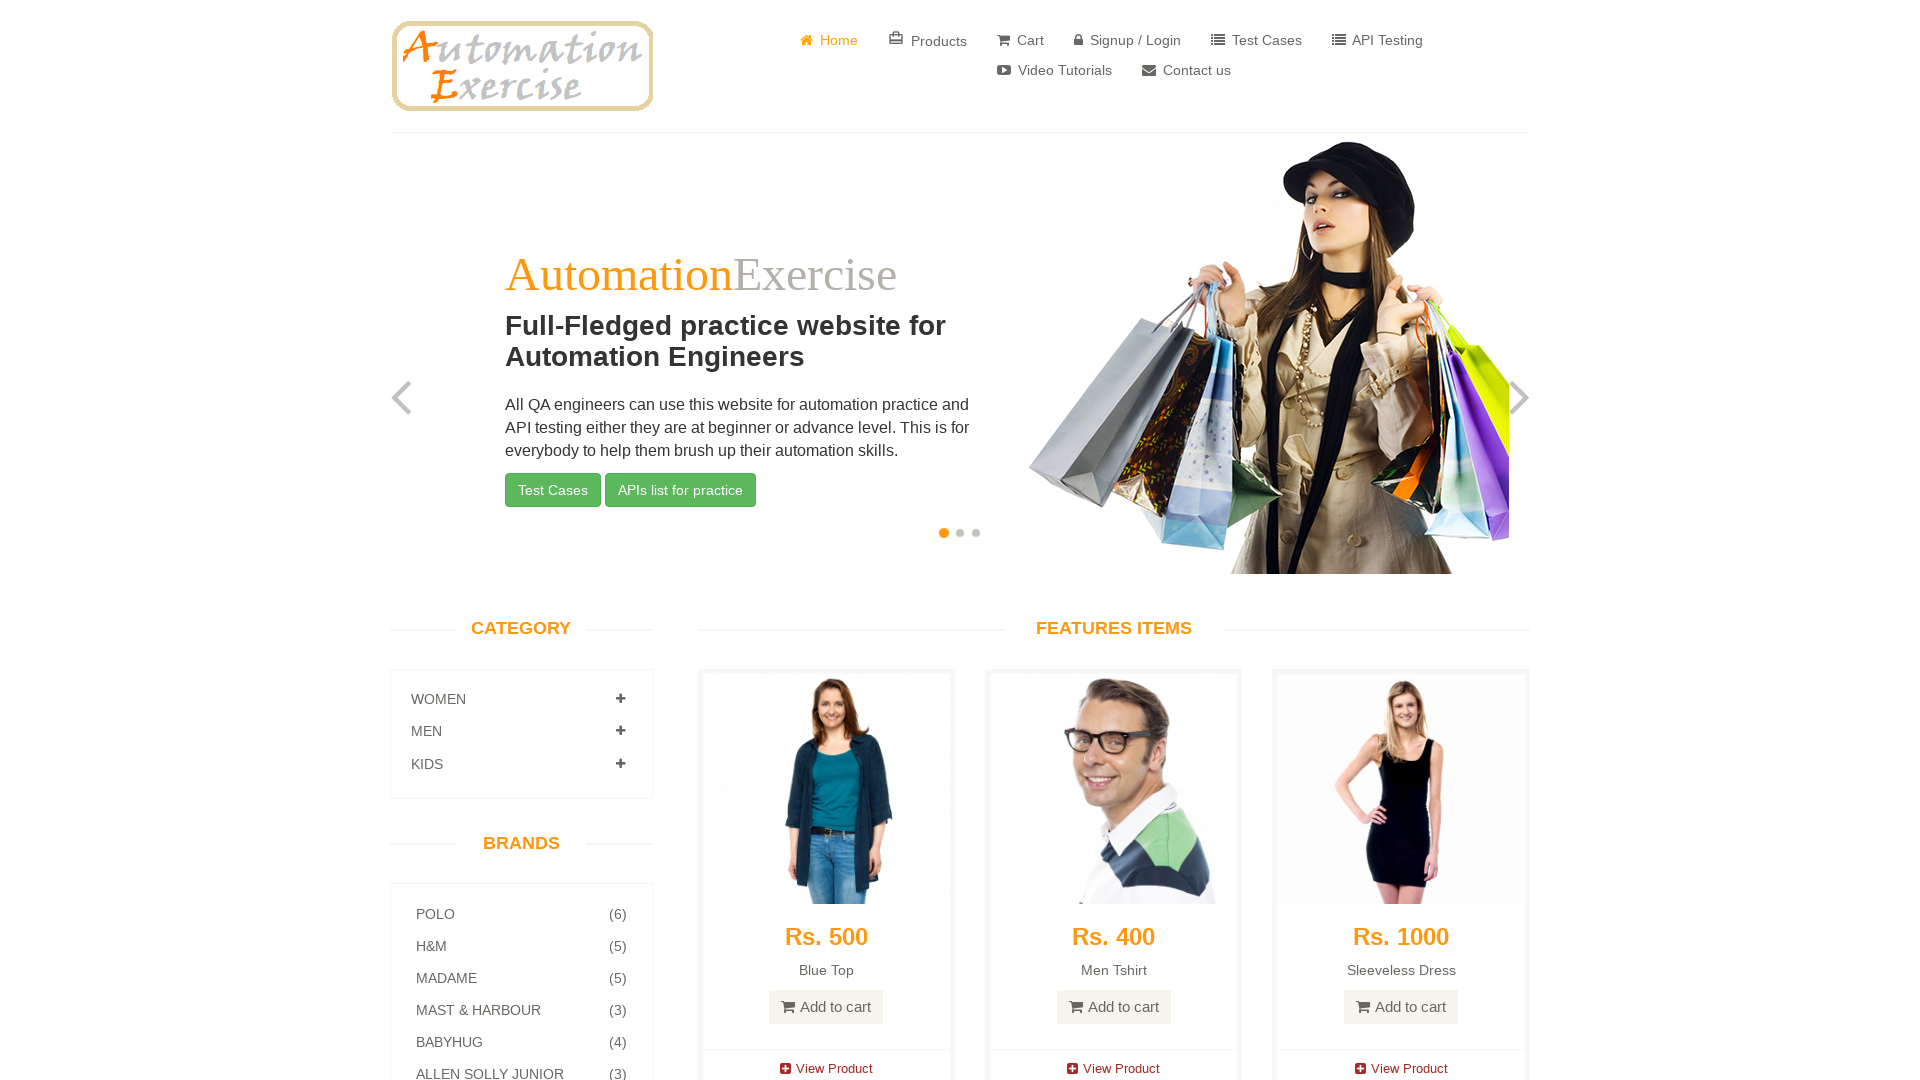

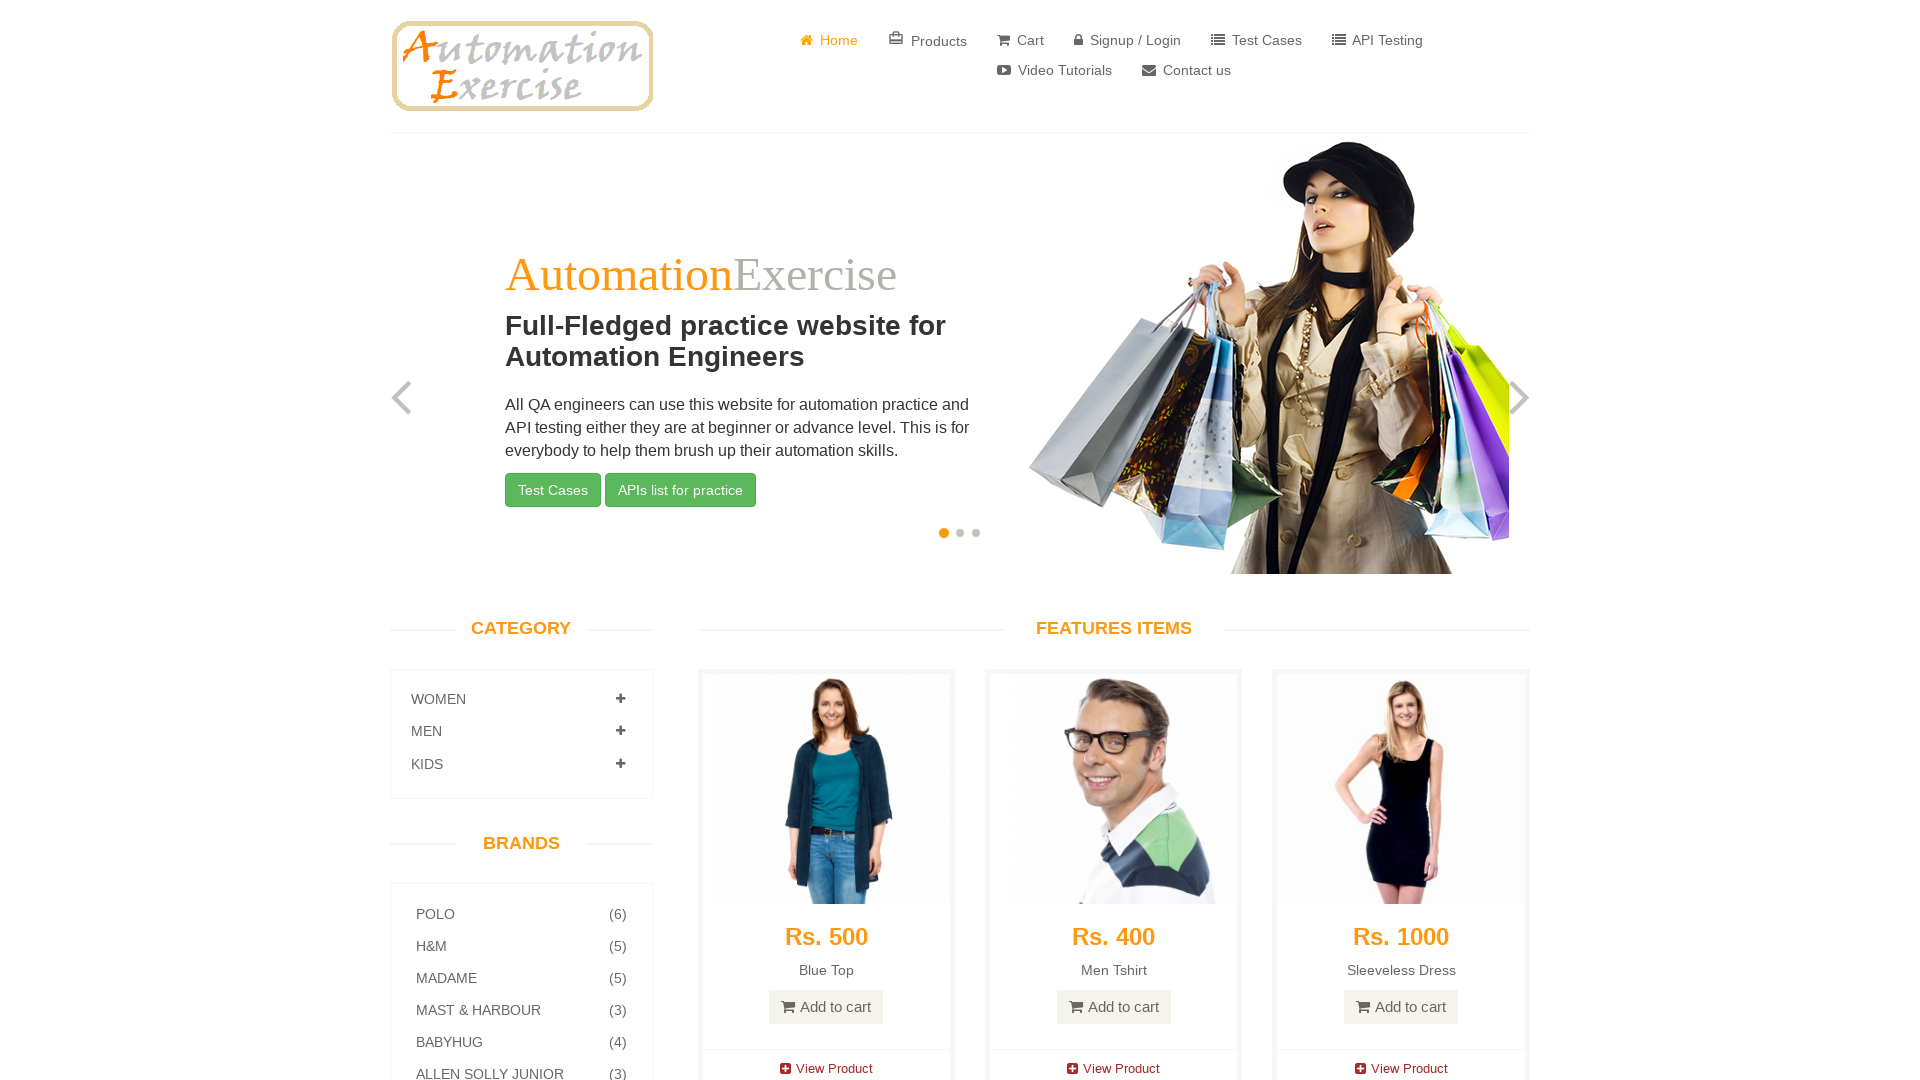